Navigates to GitHub homepage and fills the email field with text to verify input functionality

Starting URL: https://github.com/

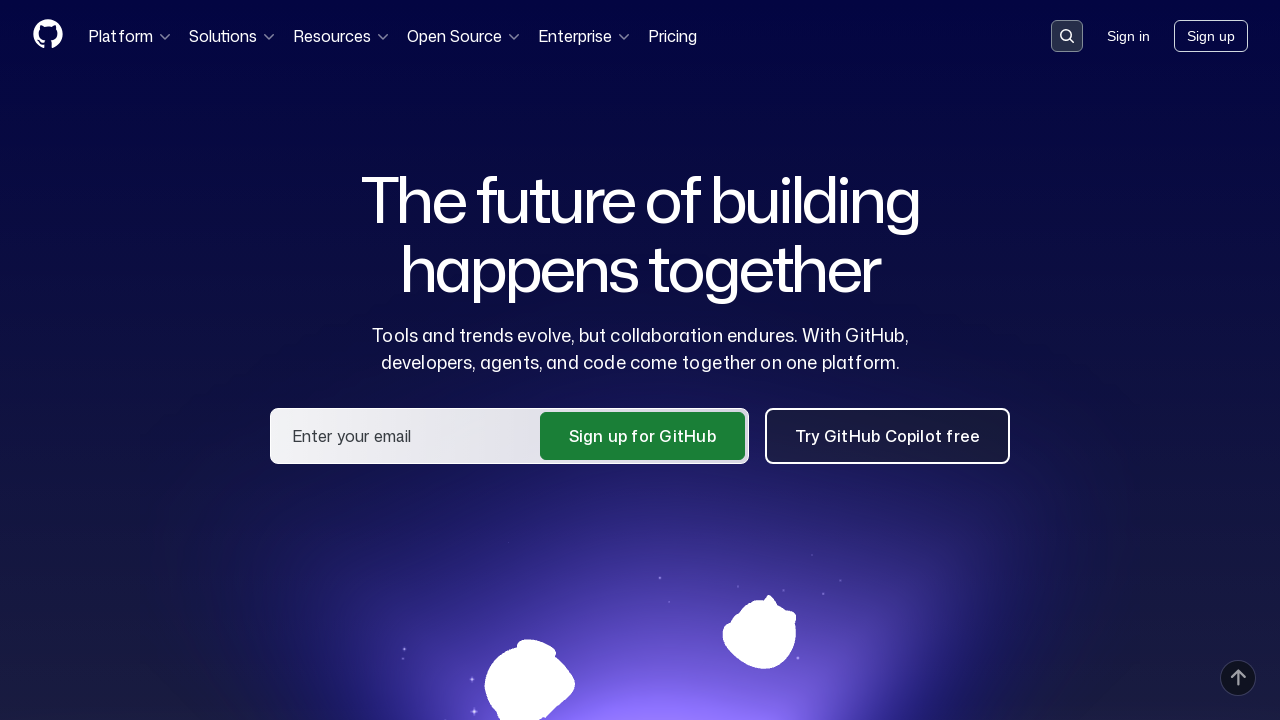

Filled email field with 'test@example.com' on #hero_user_email
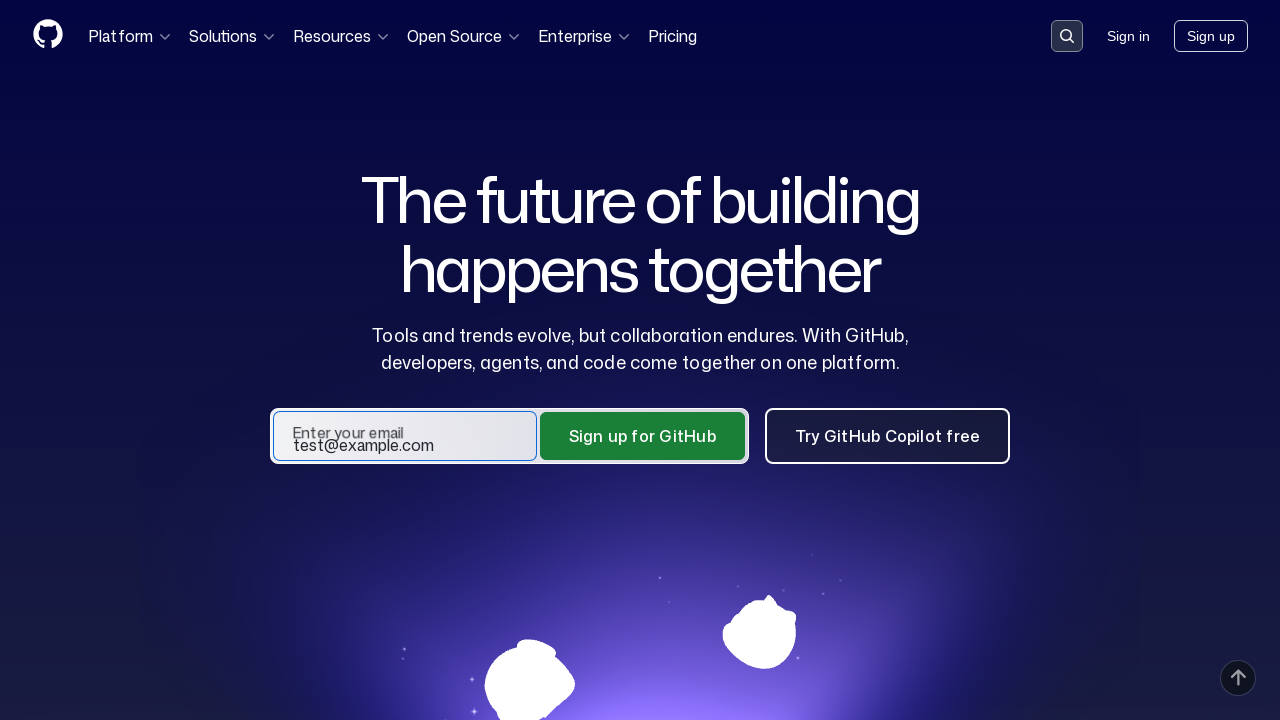

Retrieved email field value for verification
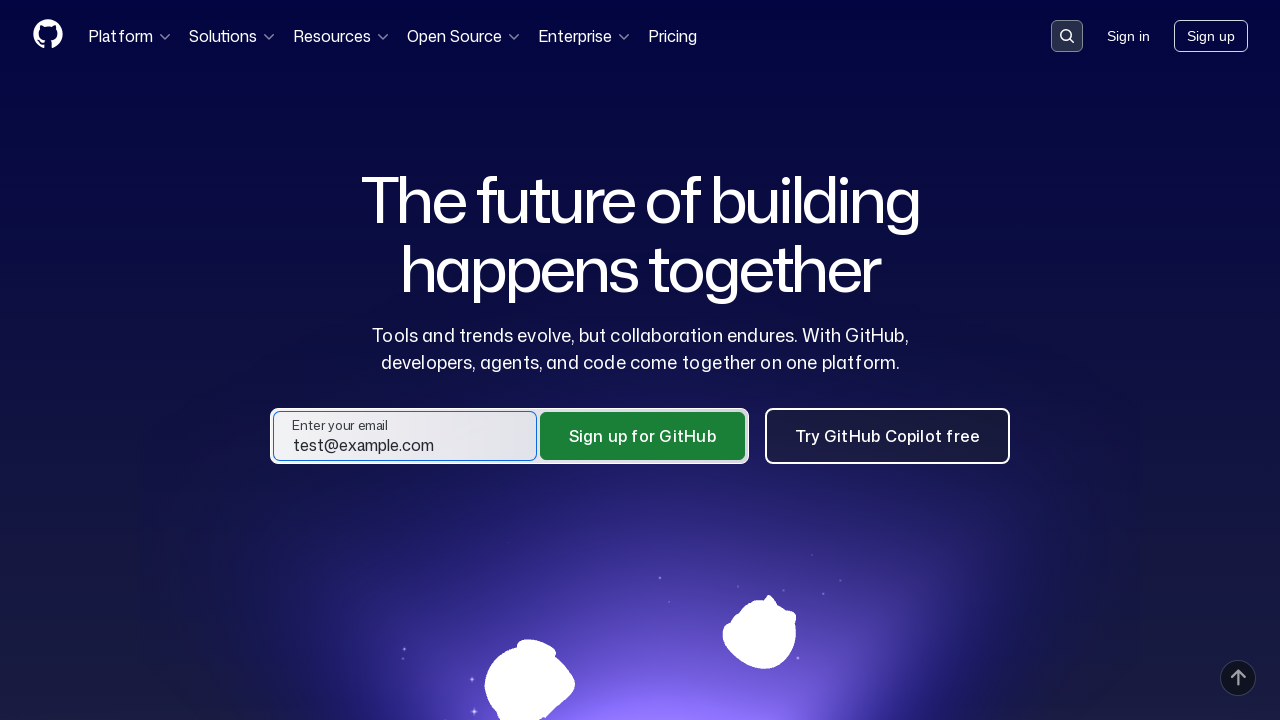

Verified email field contains correct value 'test@example.com'
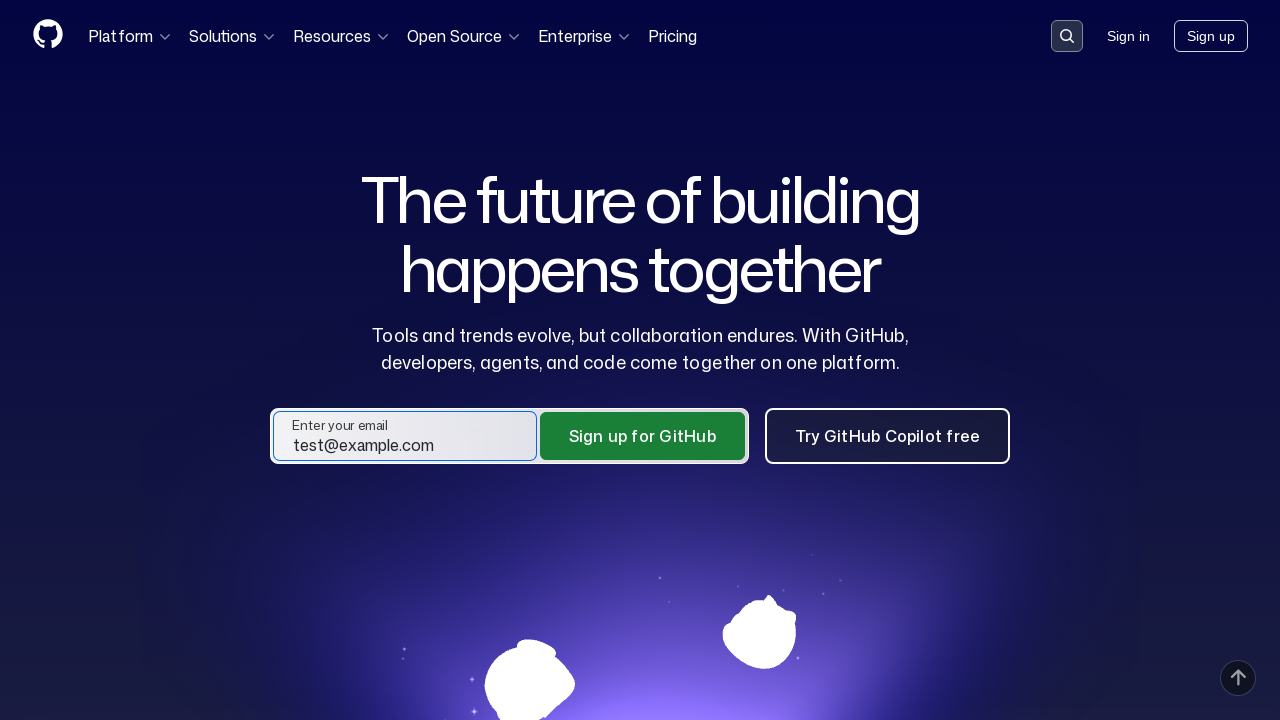

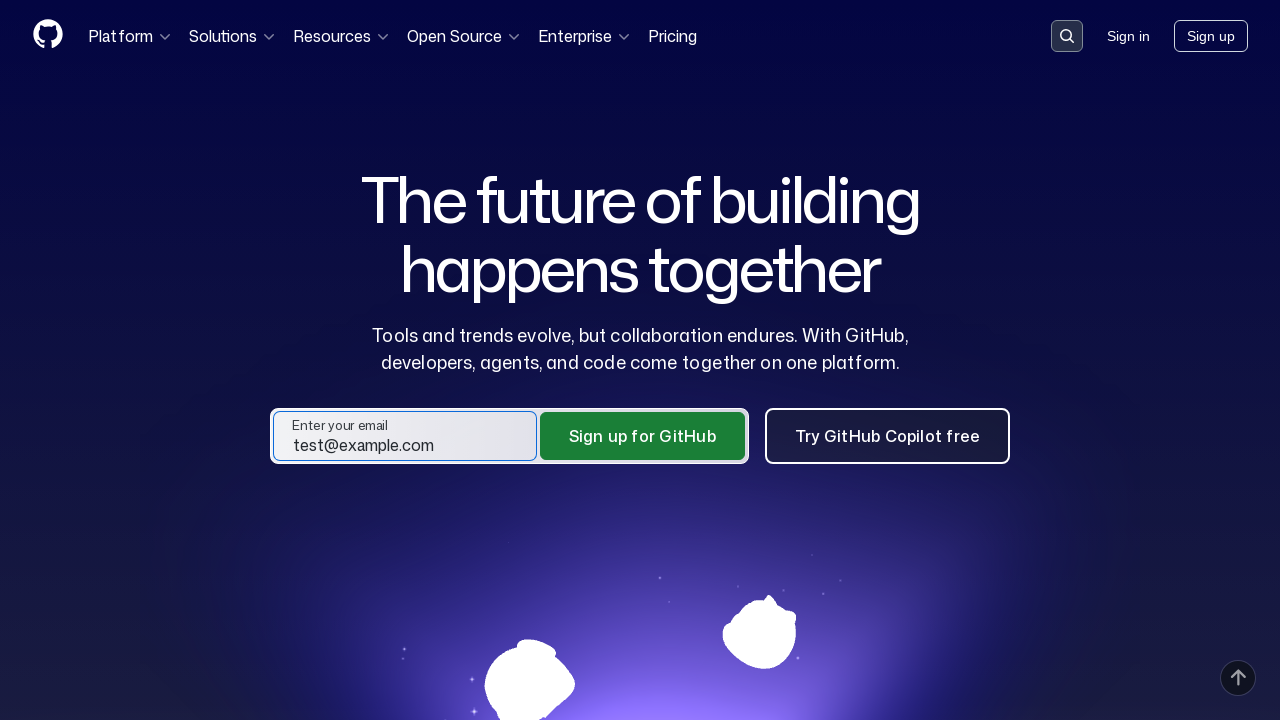